Tests closing a child window and automatically returning focus to the main window

Starting URL: http://the-internet.herokuapp.com/windows

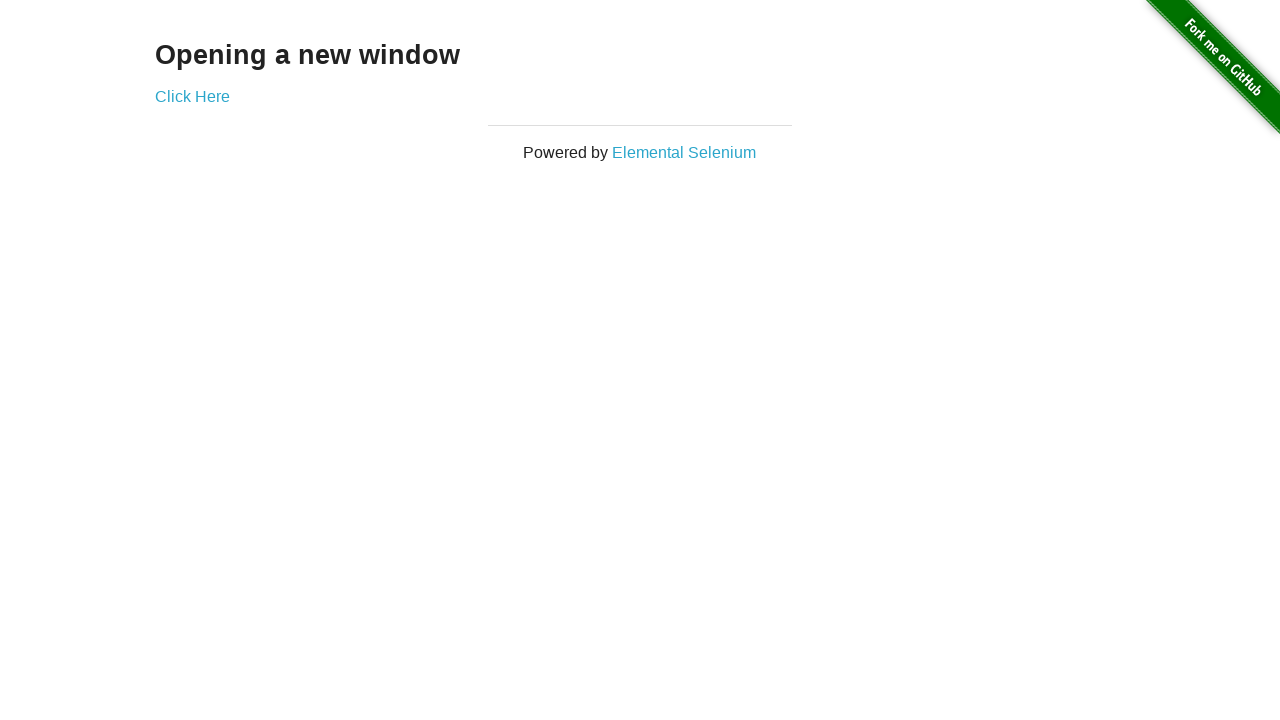

Clicked link to spawn new window at (192, 96) on #content > div > a
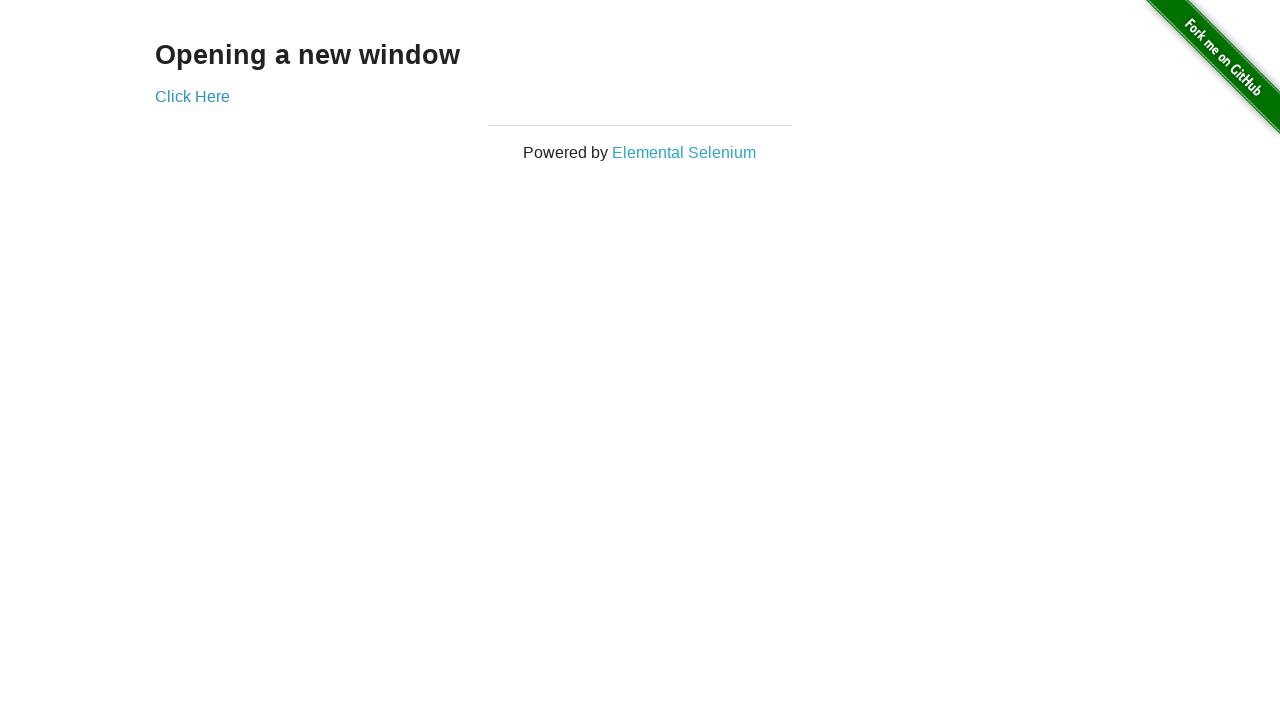

New child window spawned and captured
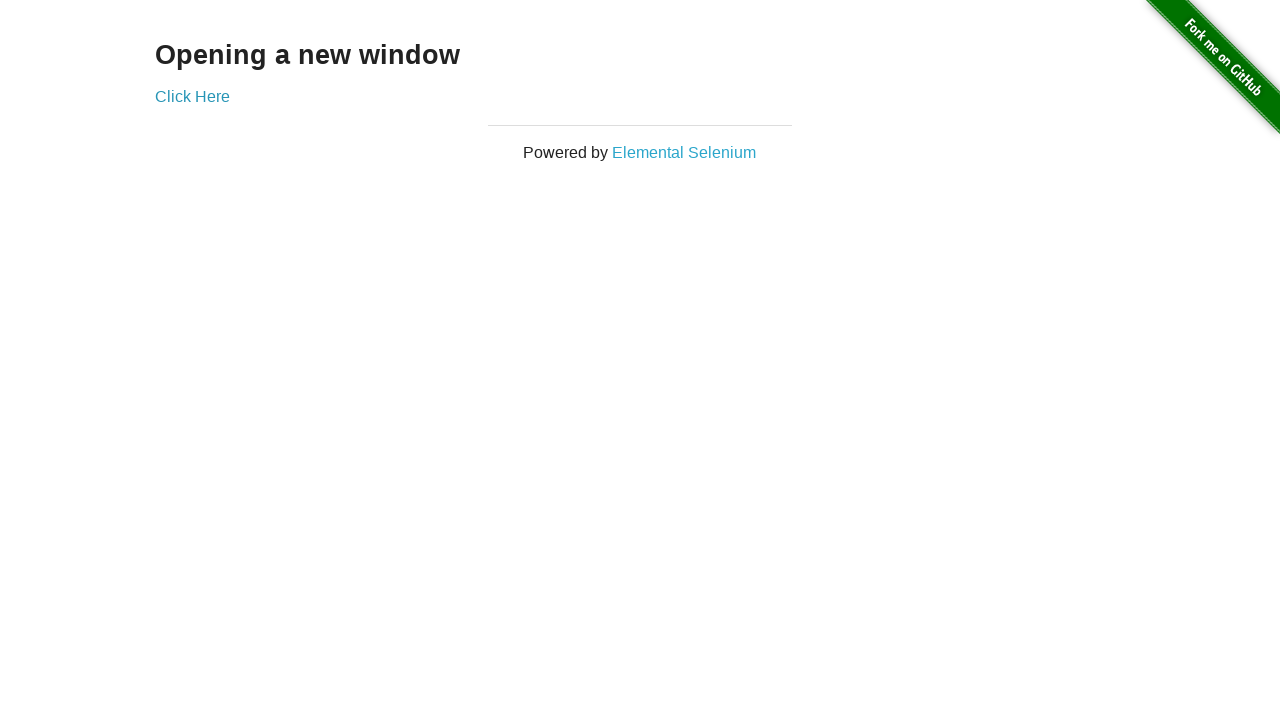

Verified main window still has title 'The Internet'
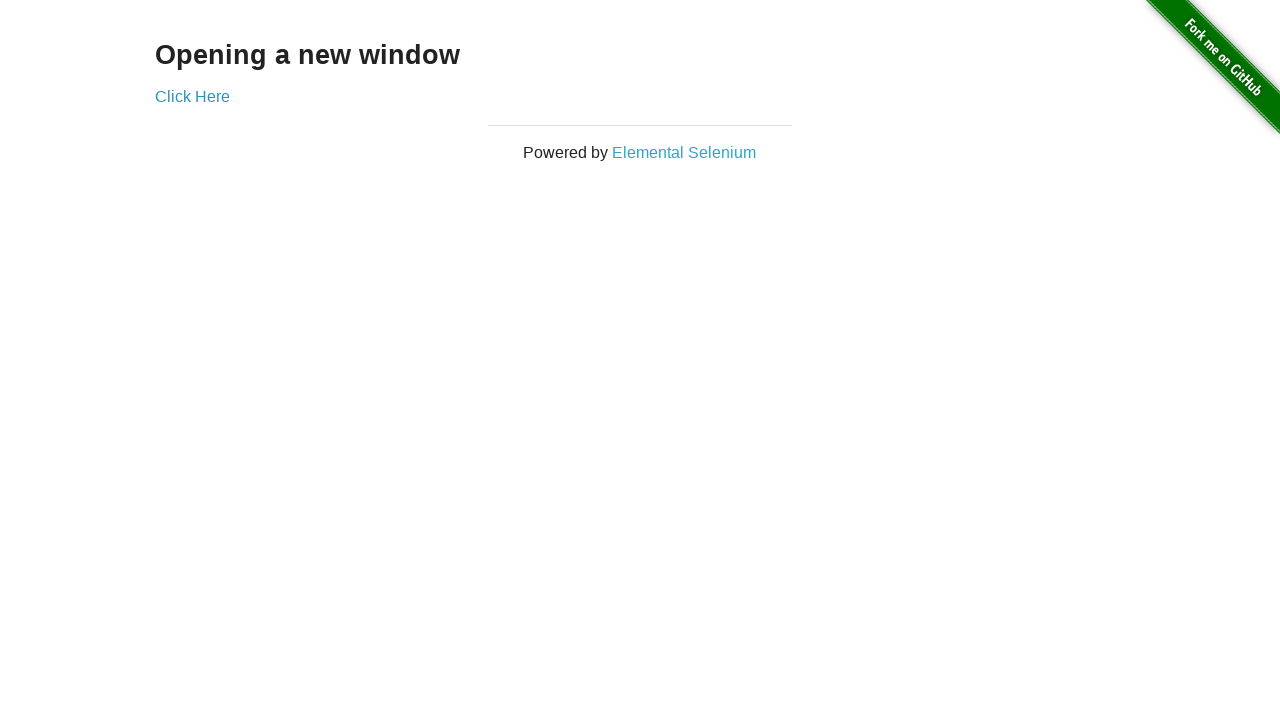

Brought child window to front
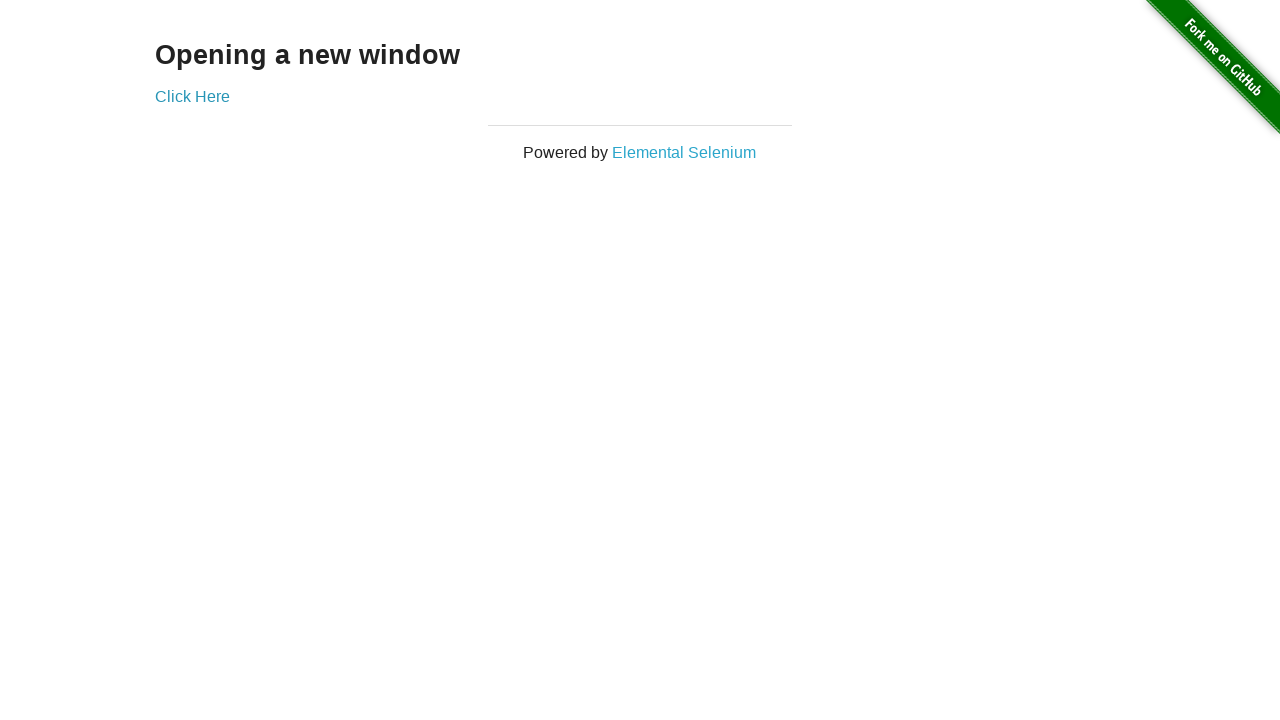

Verified child window has title 'New Window'
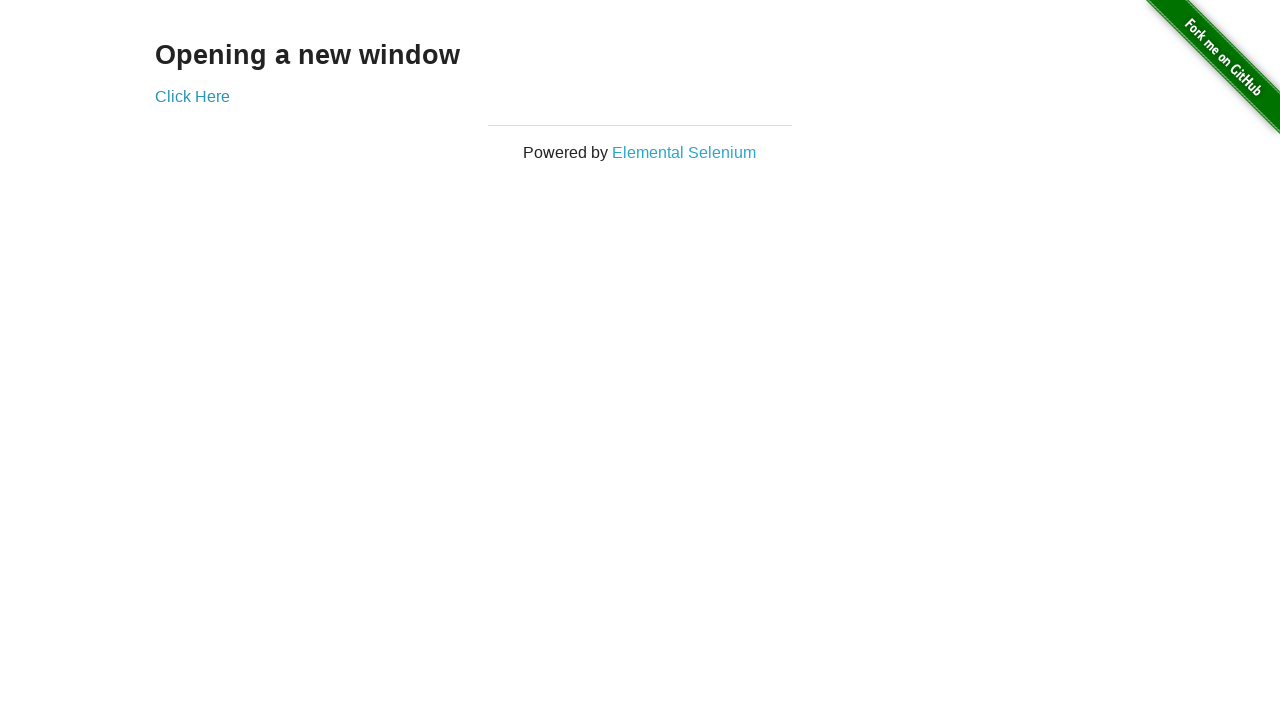

Closed child window
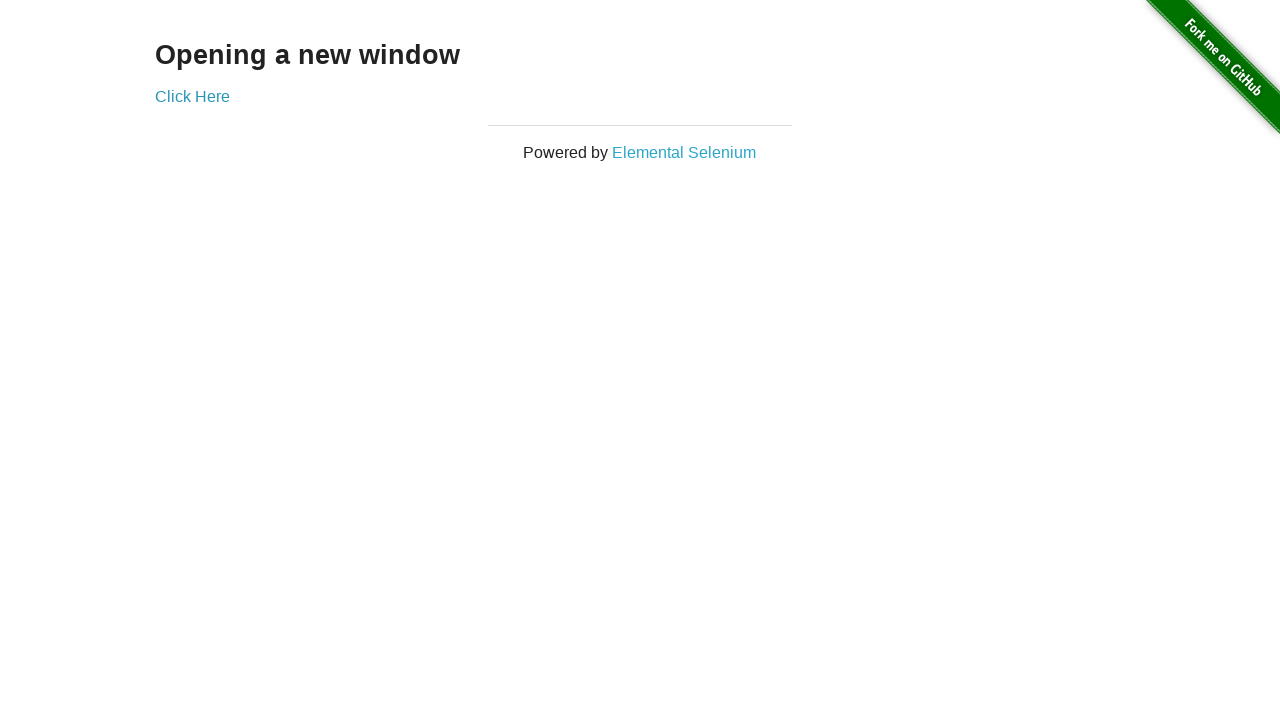

Brought main window to front
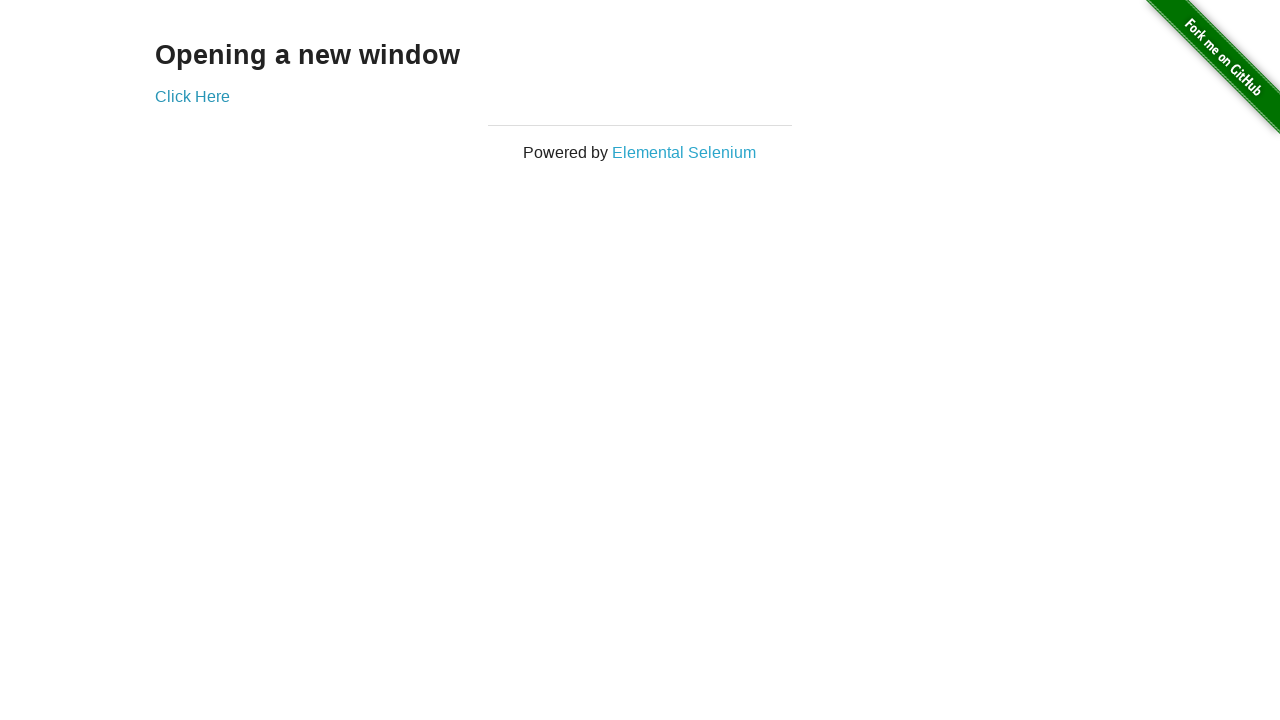

Verified focus returned to main window with title 'The Internet'
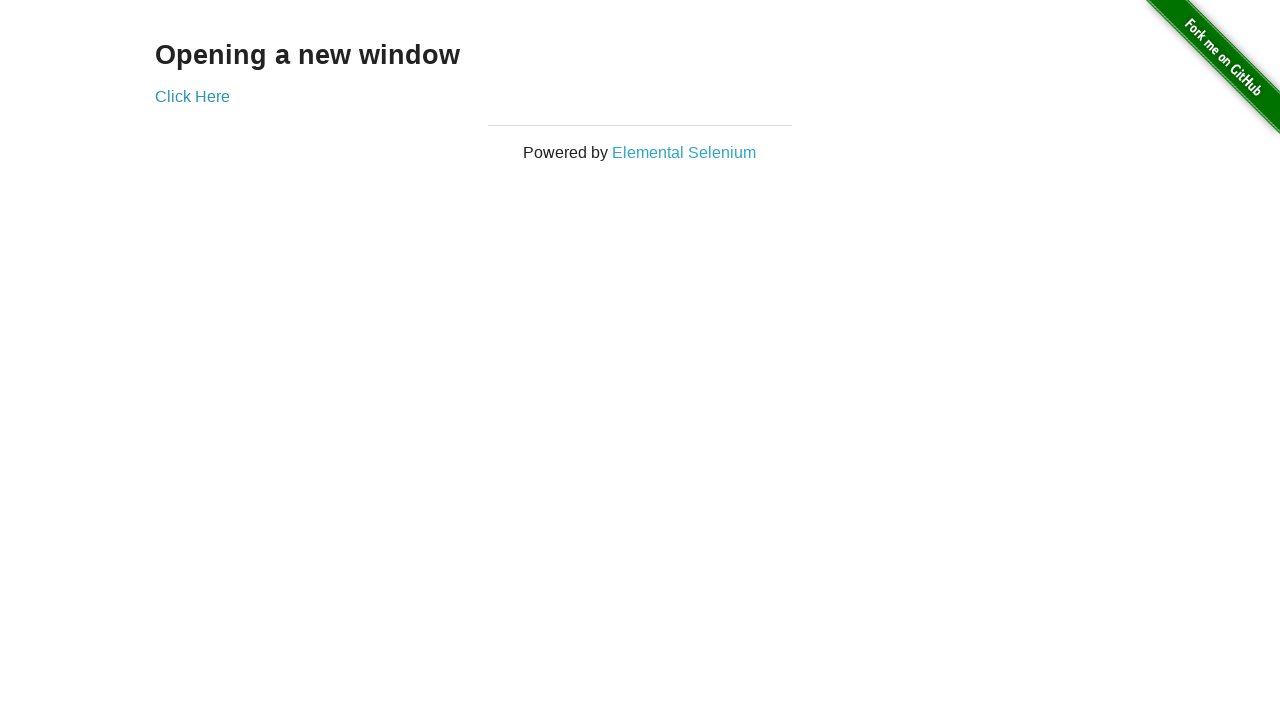

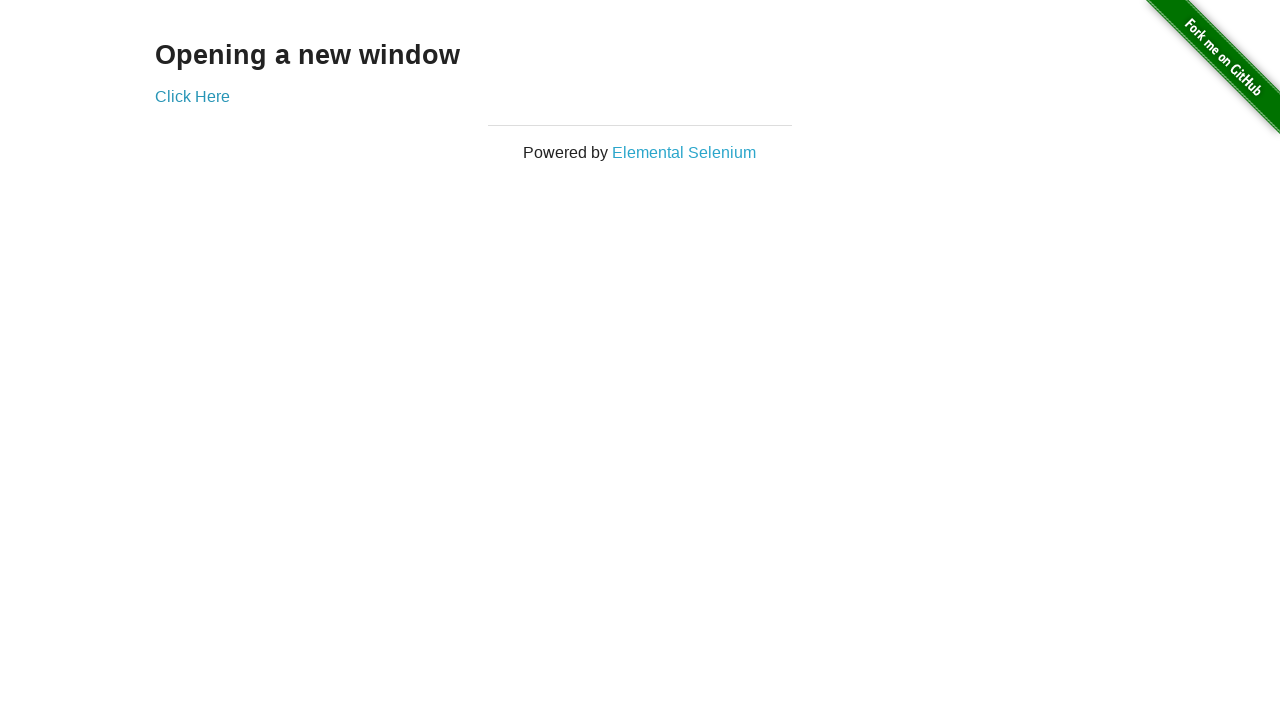